Navigates to NSE equity market page and retrieves specific cell value from the stock table

Starting URL: https://www.nseindia.com/market-data/live-equity-market

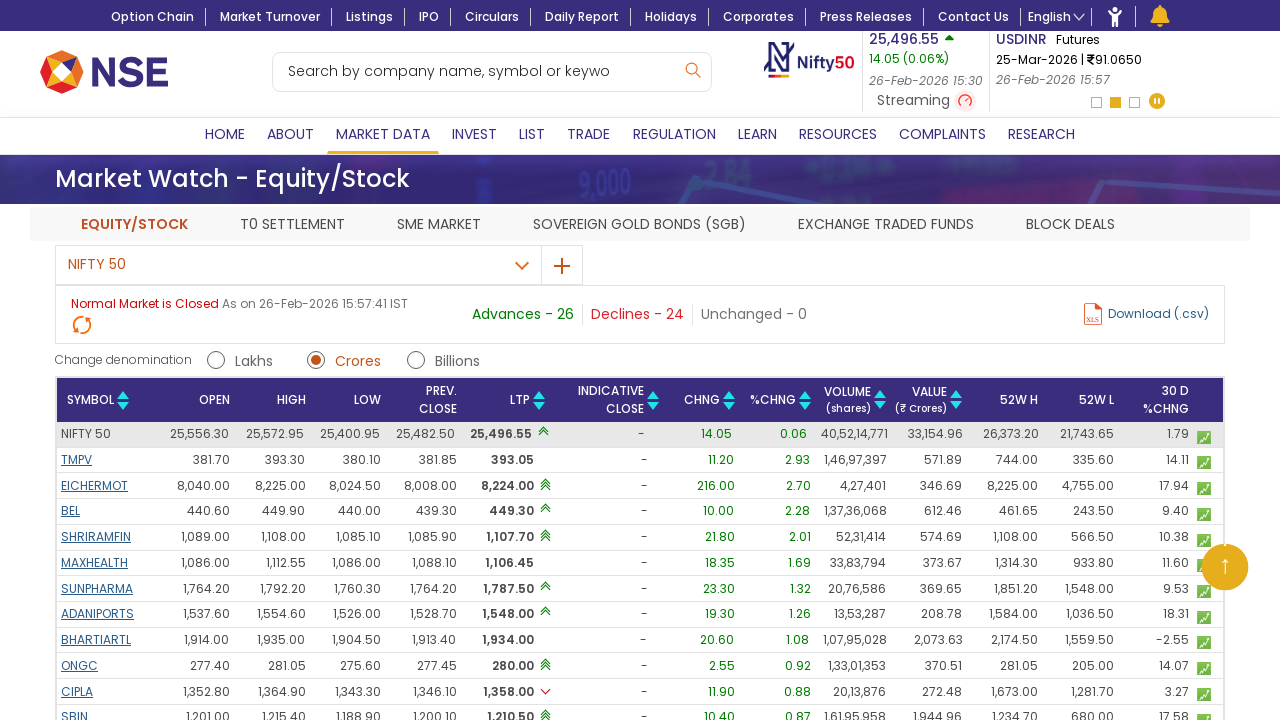

Waited for equity stock table to load
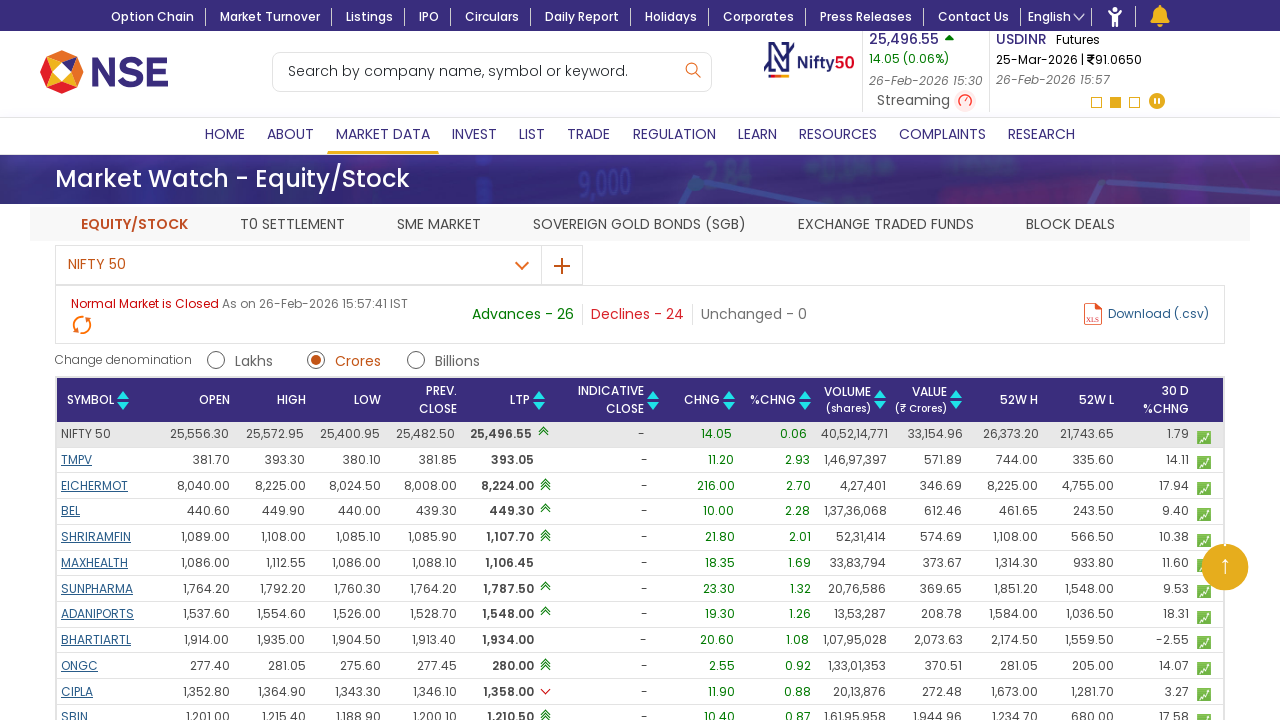

Located 3rd row, 1st column cell element in equity stock table
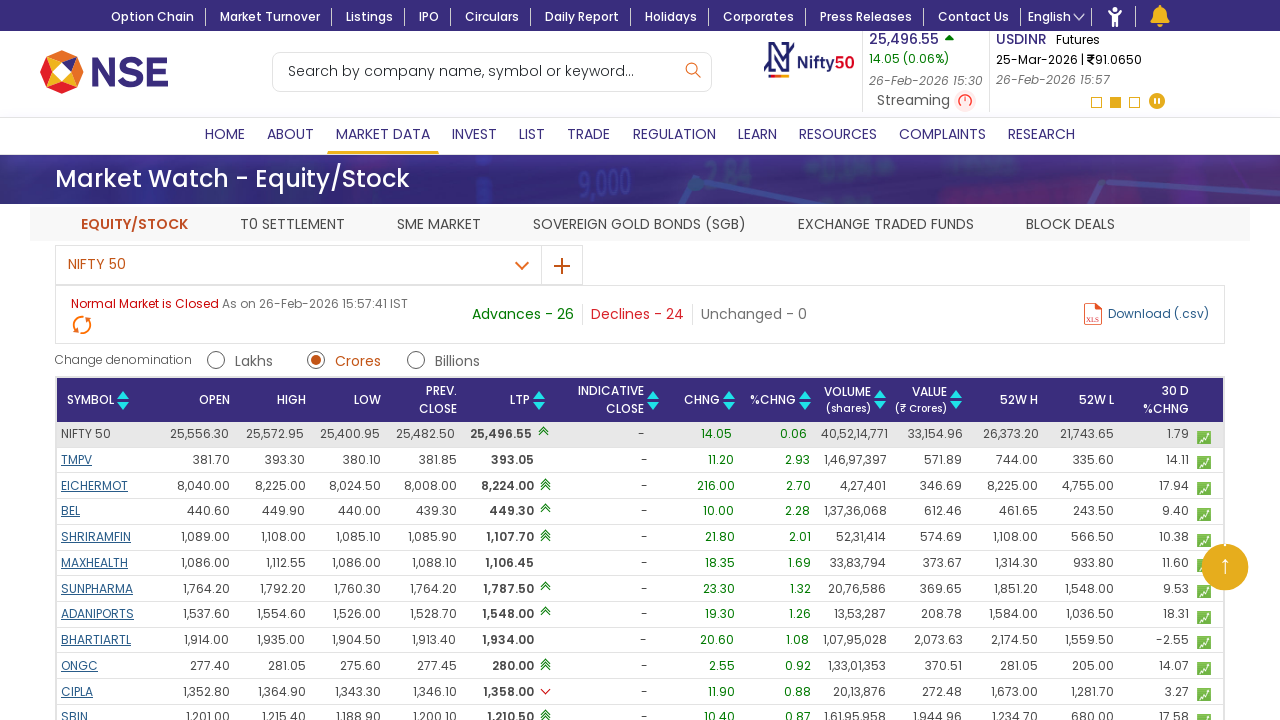

Retrieved cell value: EICHERMOT
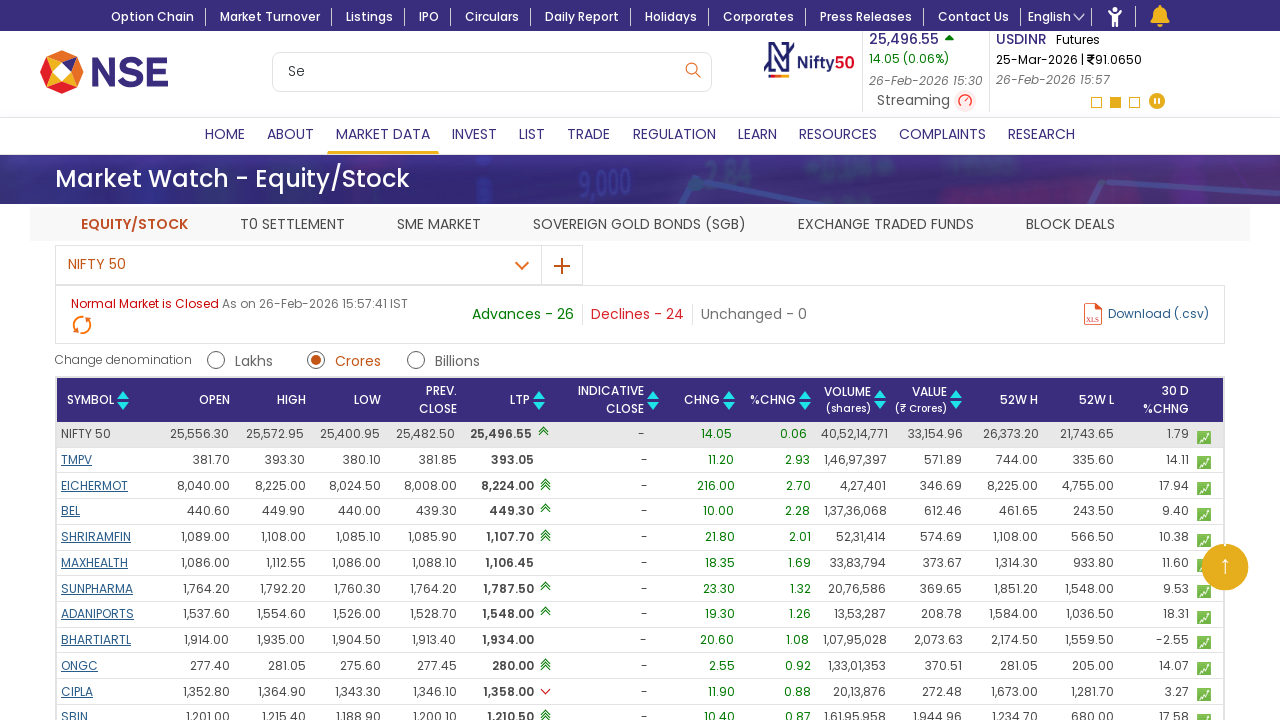

Retrieved all rows from table
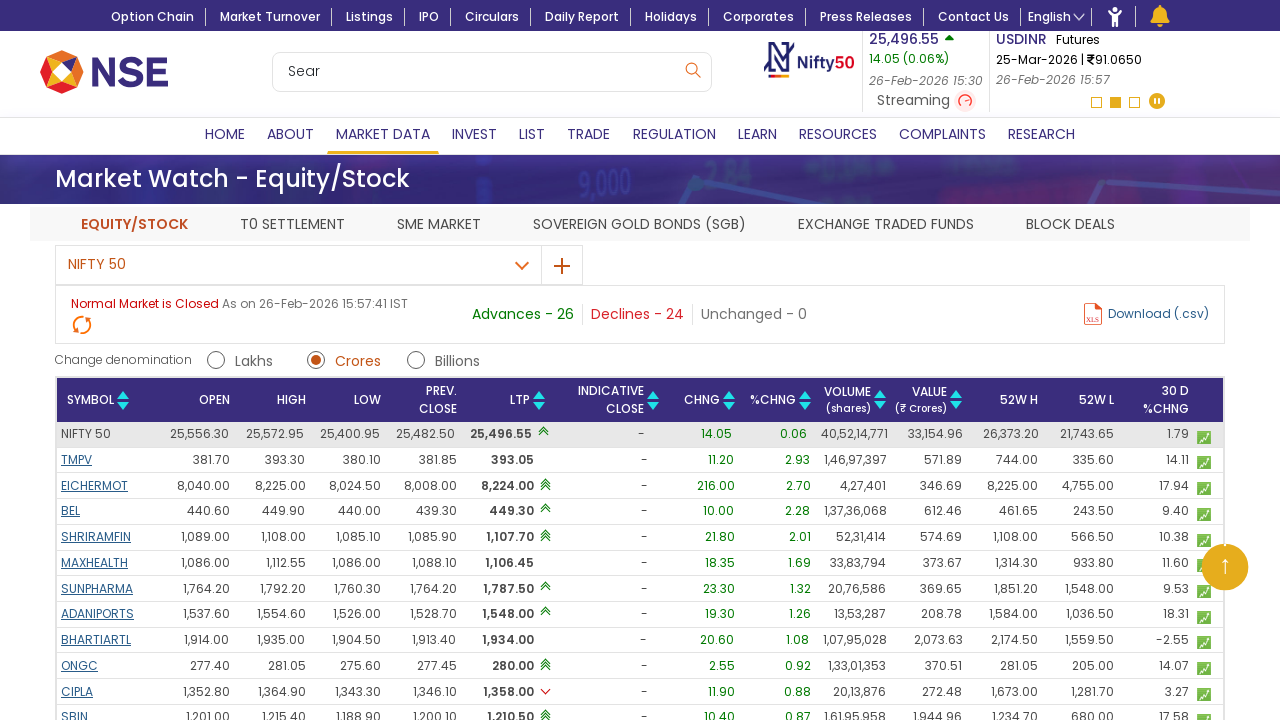

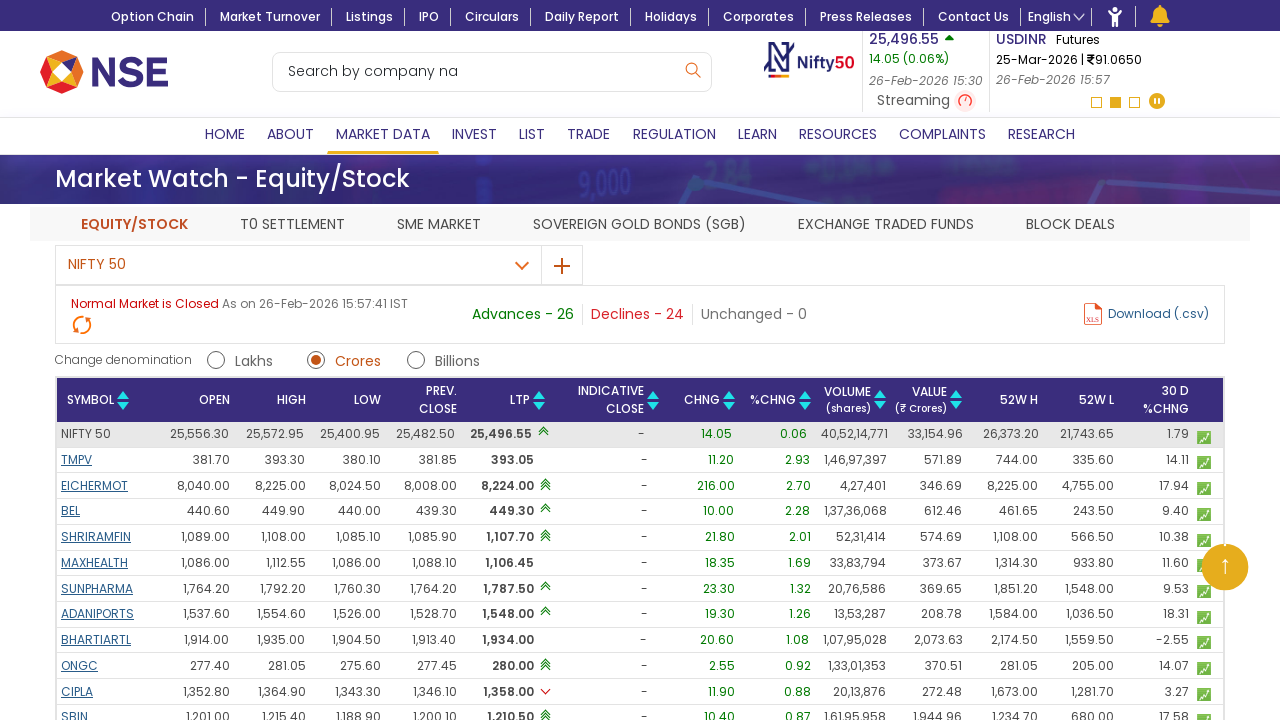